Tests JavaScript alert handling by triggering a prompt alert, entering text, and accepting it

Starting URL: https://demoqa.com/alerts

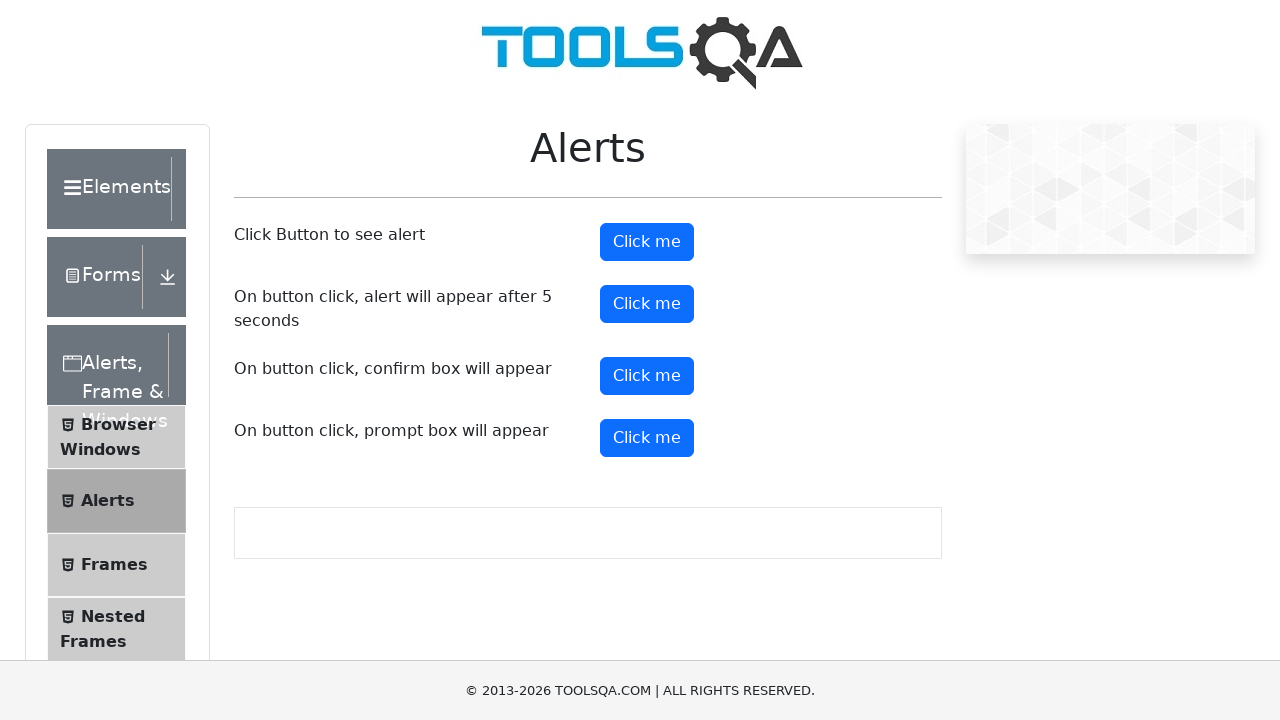

Scrolled to prompt button
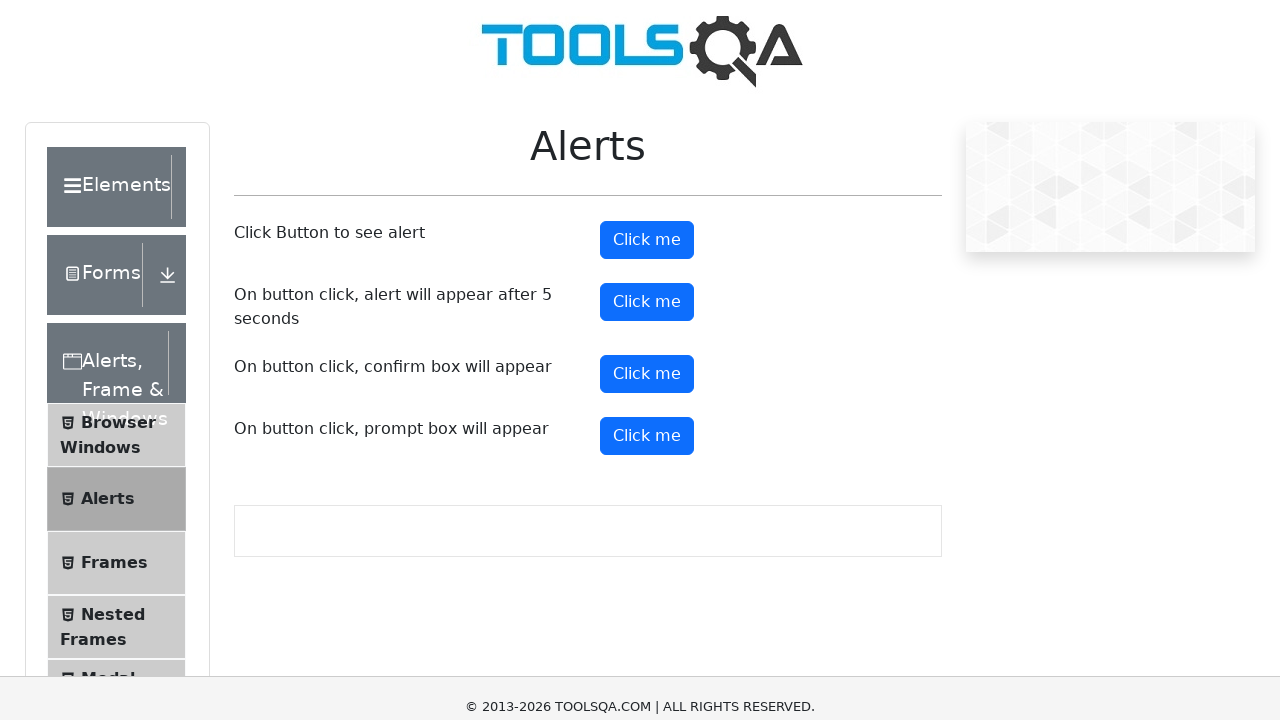

Set up dialog handler to accept prompt with text 'test123'
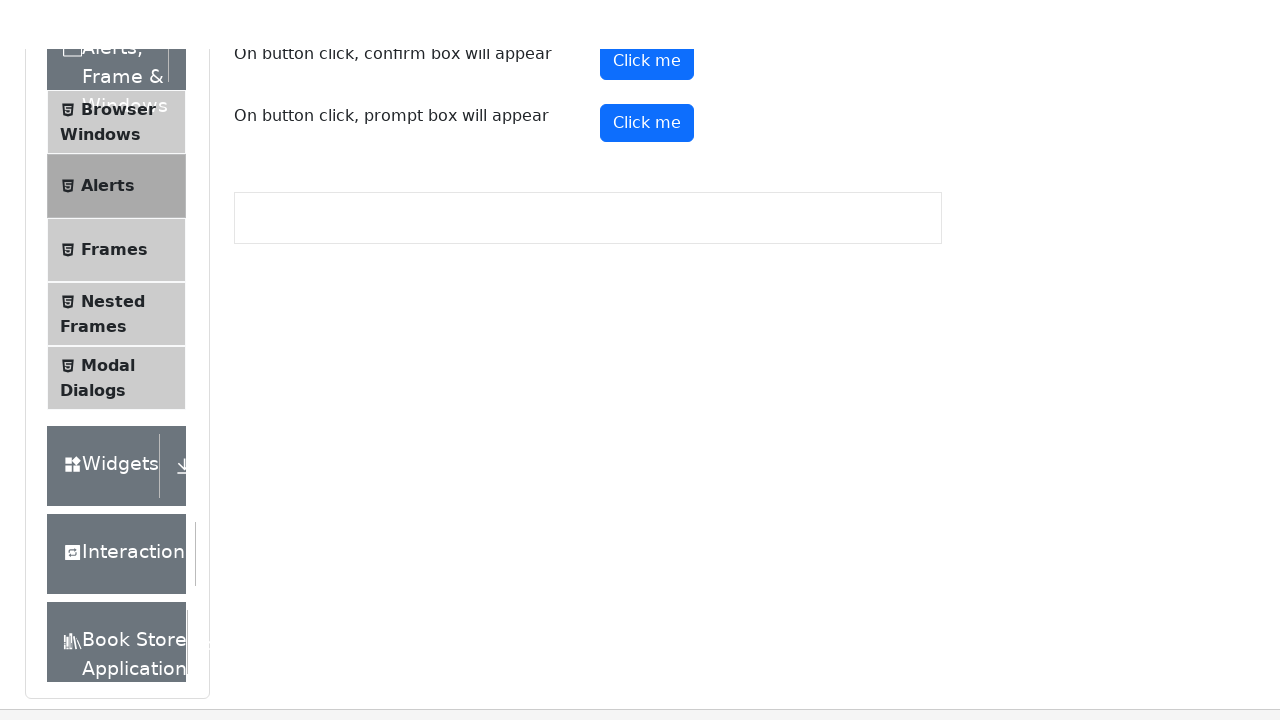

Clicked prompt button to trigger alert at (647, 44) on #promtButton
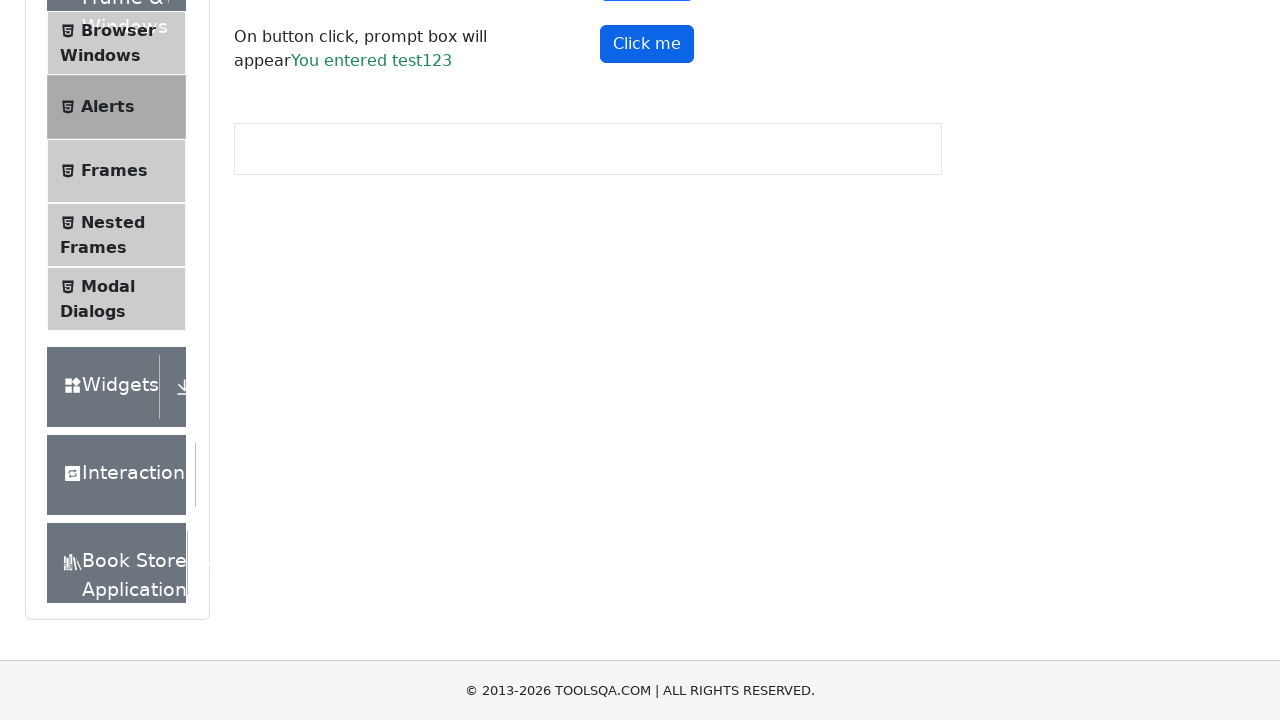

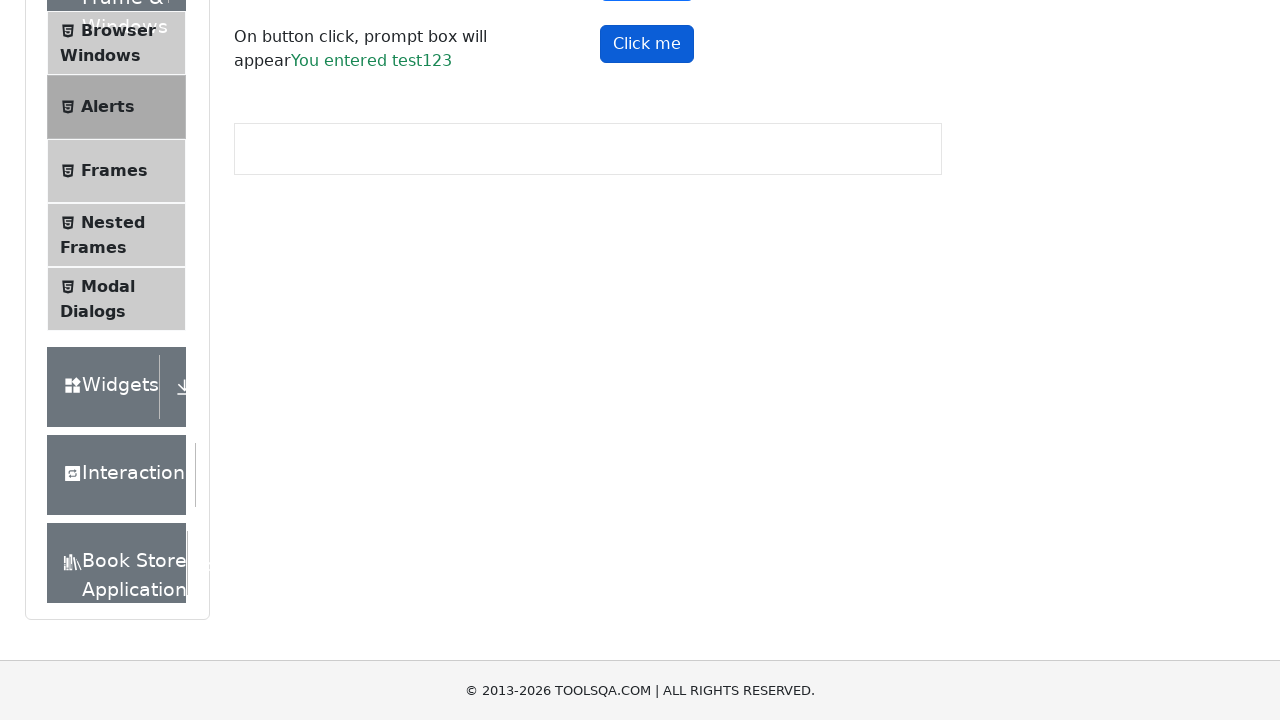